Tests hover functionality by hovering over three images and verifying that corresponding user names become visible on hover.

Starting URL: https://practice.cydeo.com/hovers

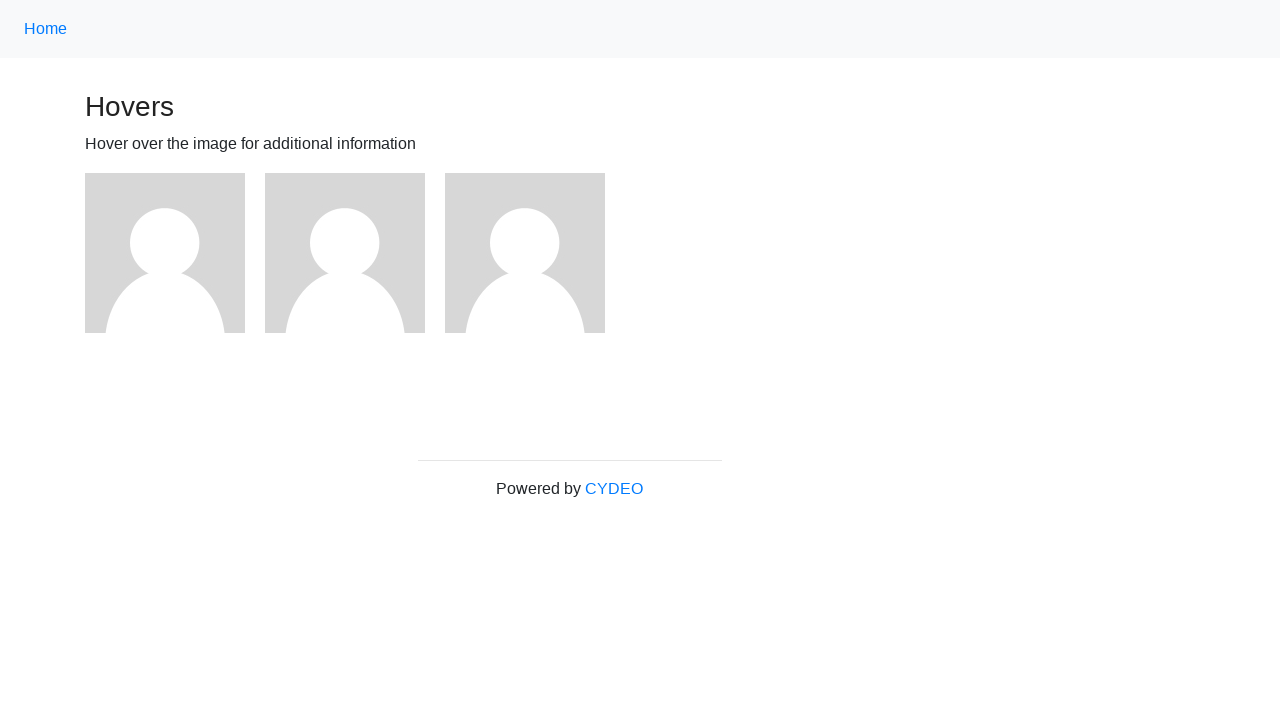

Located first image element
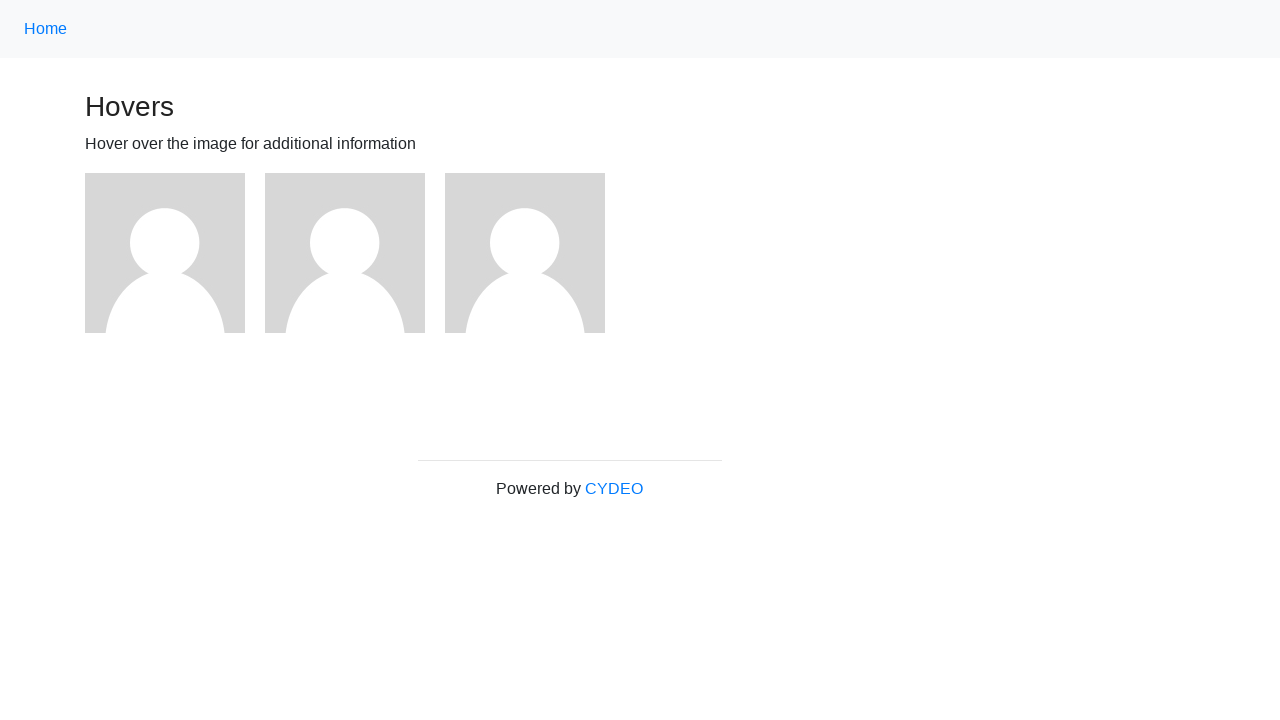

Located second image element
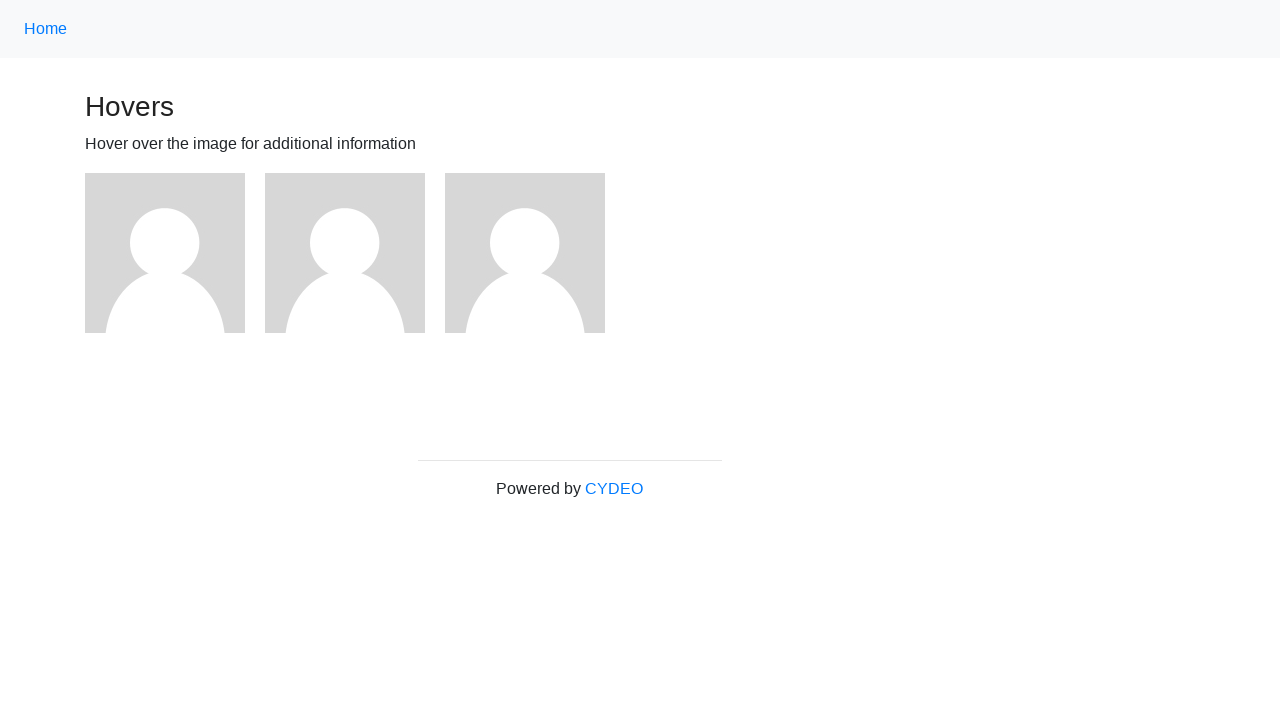

Located third image element
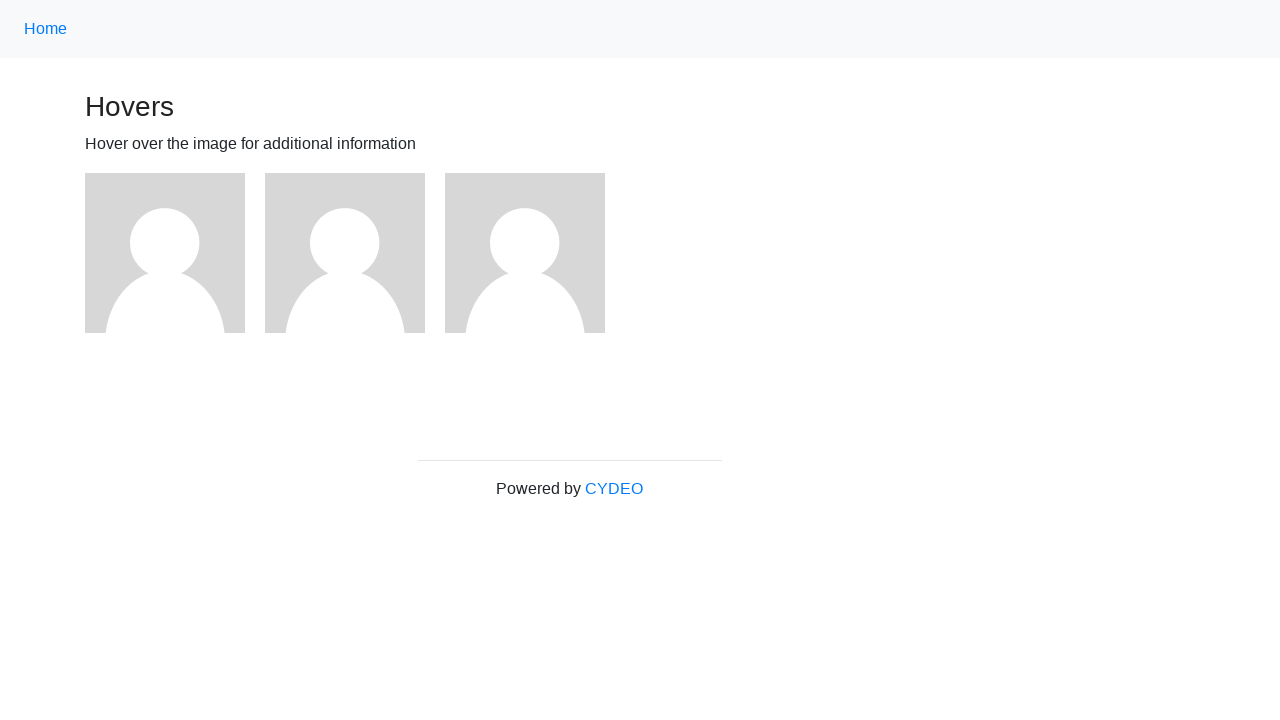

Hovered over first image at (165, 253) on xpath=//img >> nth=0
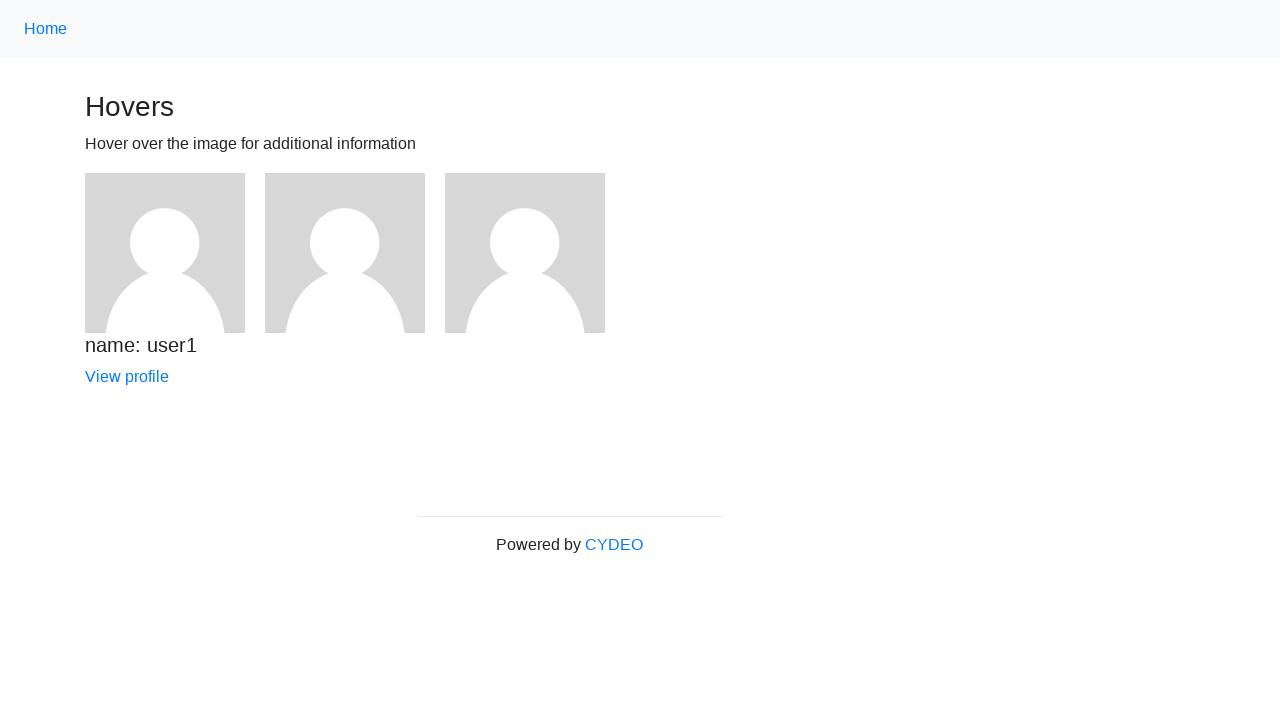

Verified that 'name: user1' text is visible
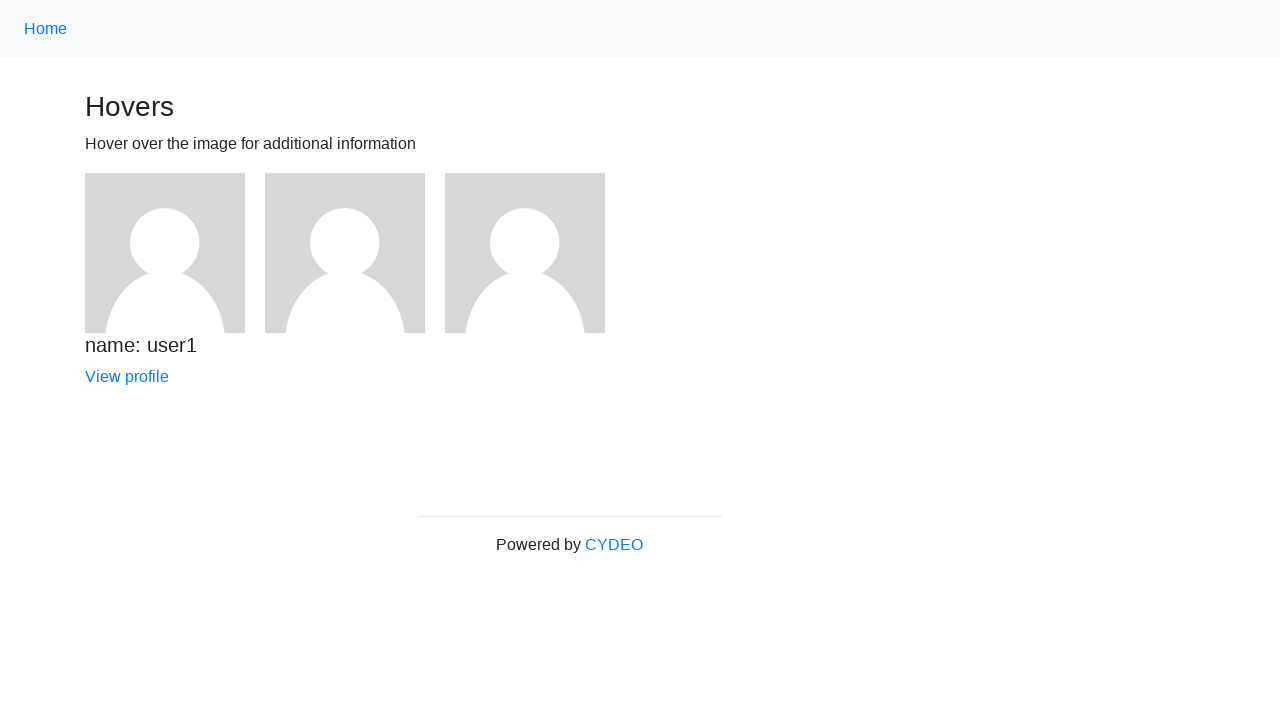

Hovered over second image at (345, 253) on xpath=//img >> nth=1
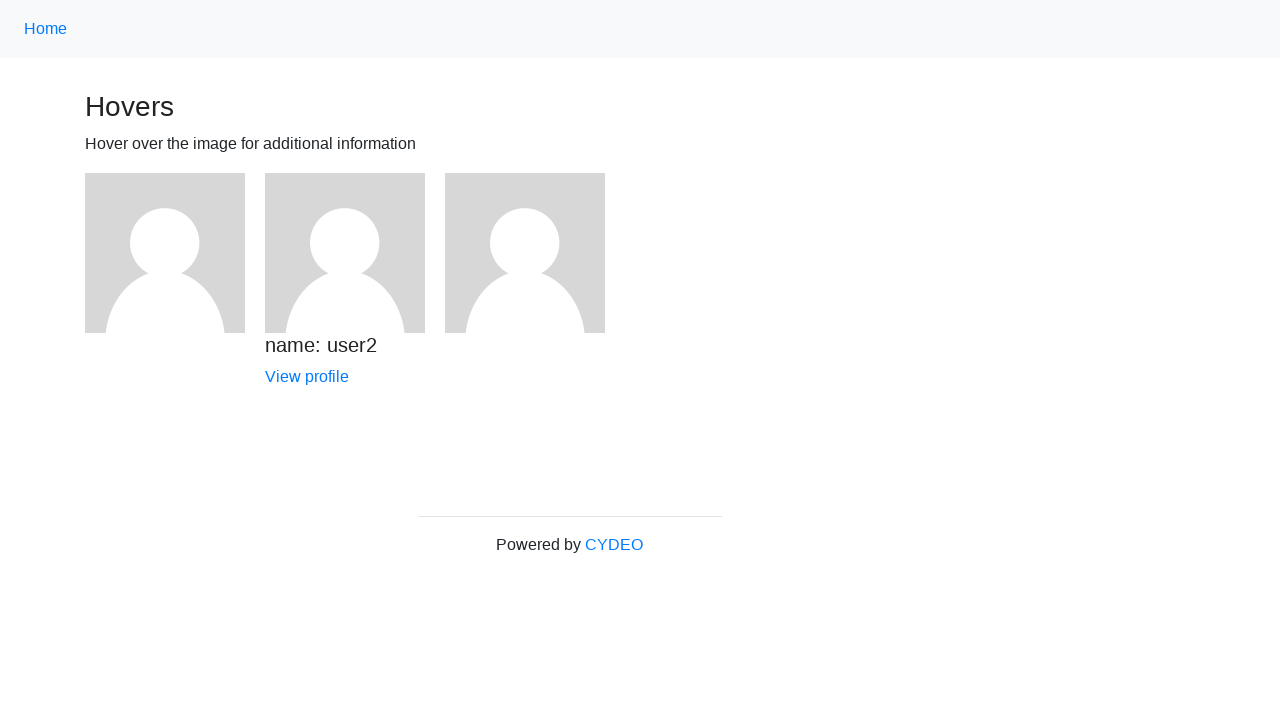

Verified that 'name: user2' text is visible
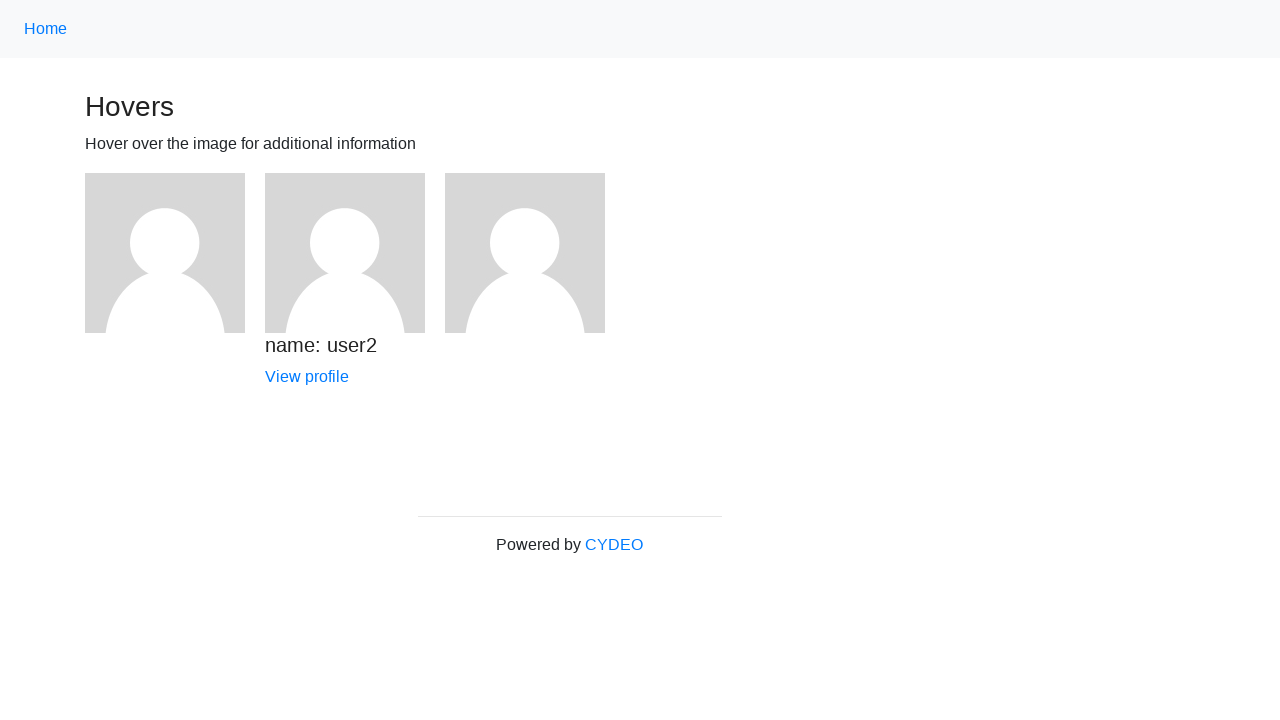

Hovered over third image at (525, 253) on xpath=//img >> nth=2
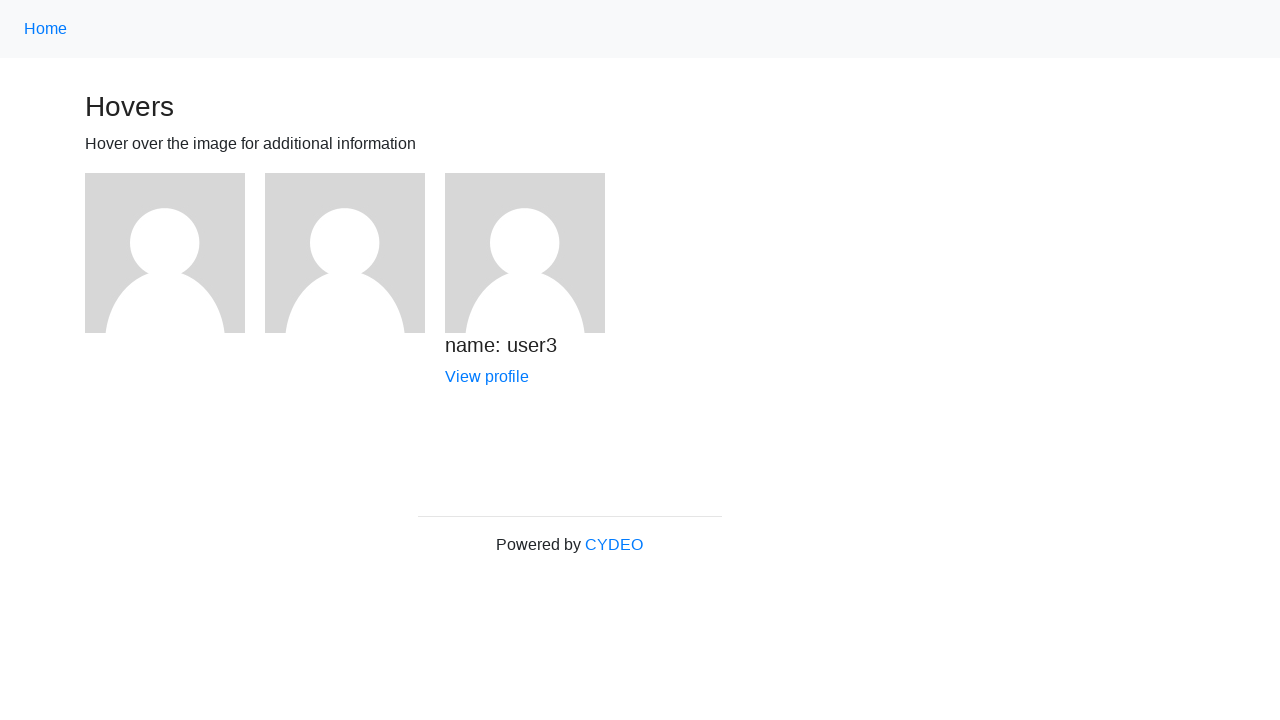

Verified that 'name: user3' text is visible
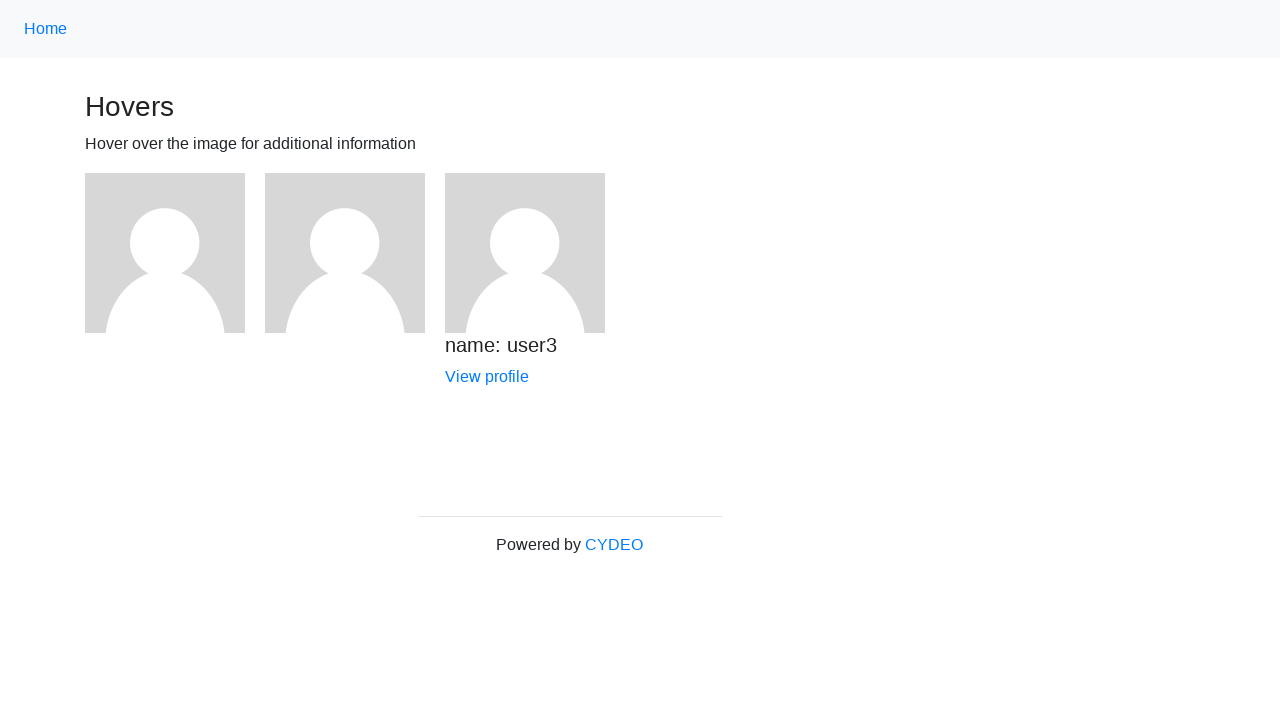

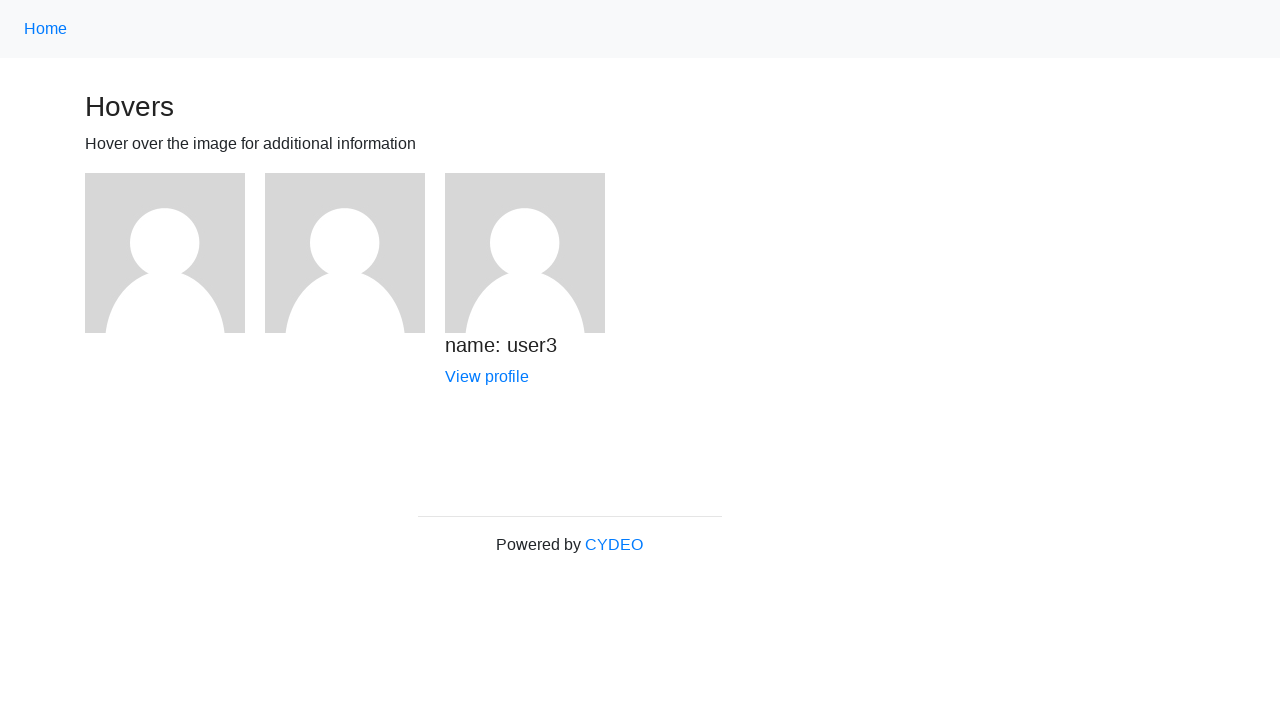